Searches for a Python job, clicks on the first result, and applies for it

Starting URL: https://alchemy.hguy.co/jobs

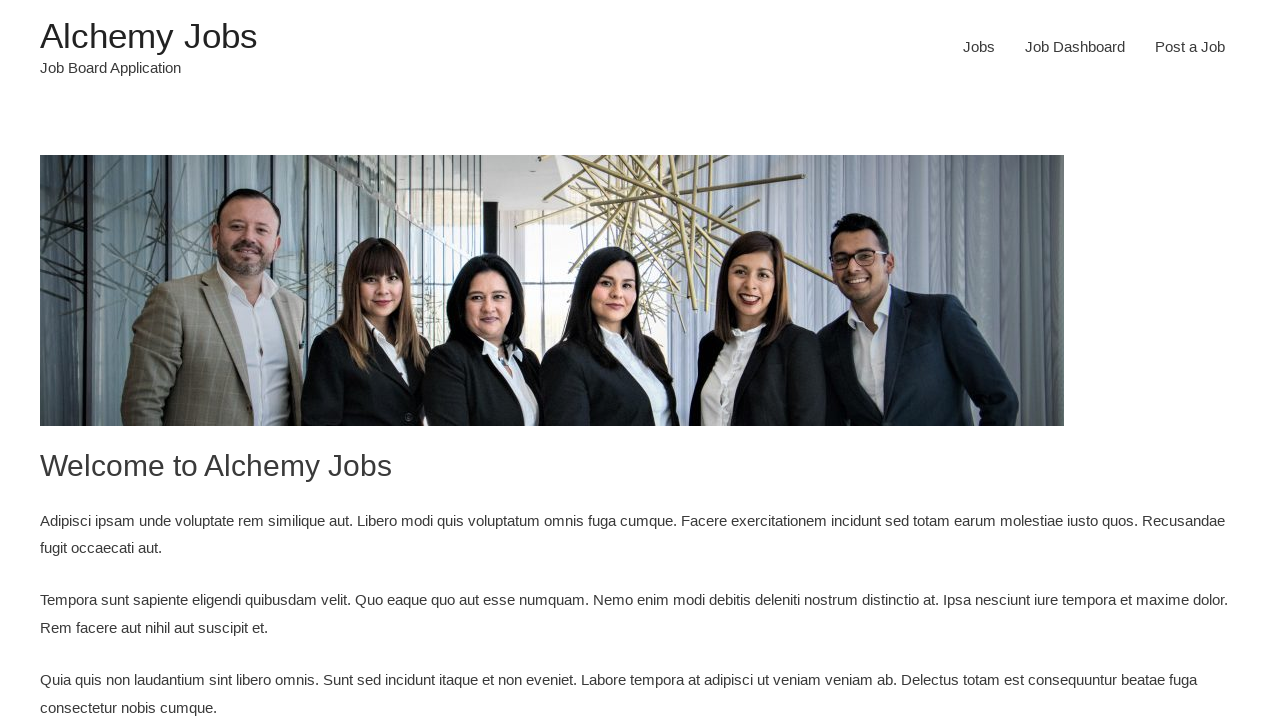

Clicked Jobs link at (979, 47) on xpath=//a[text()='Jobs']
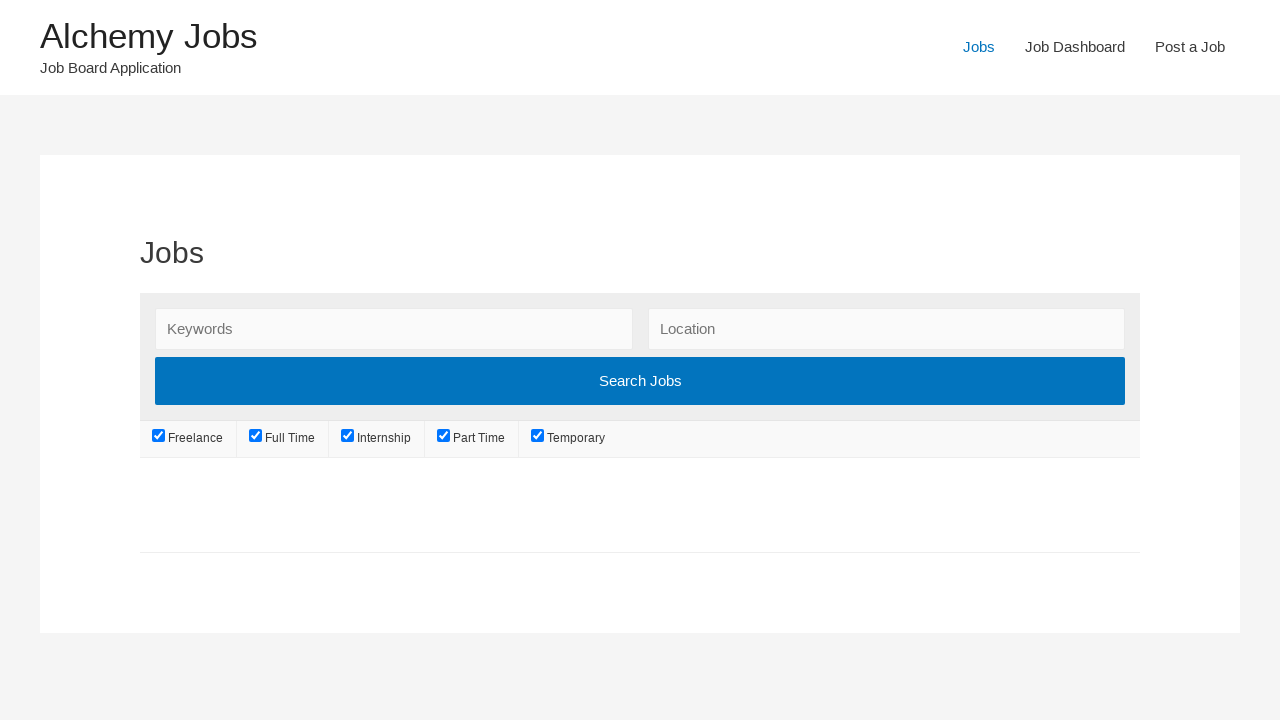

Search keywords field loaded
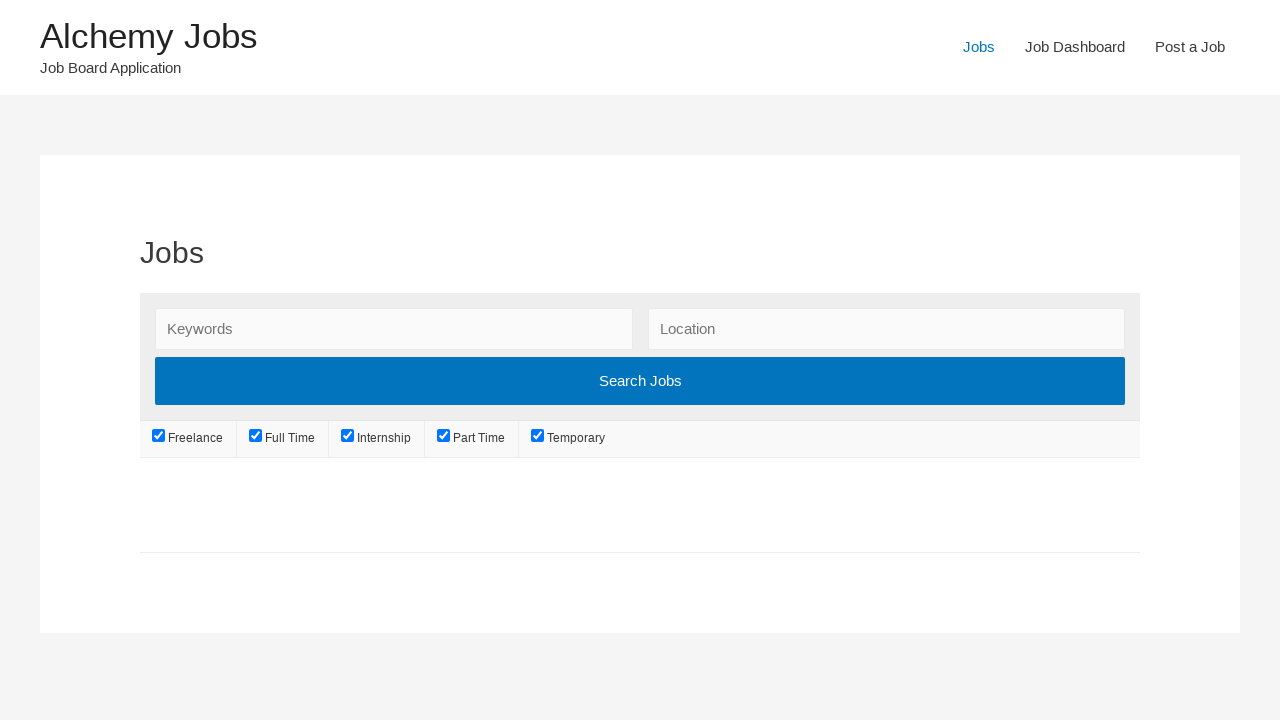

Filled search field with 'python' on #search_keywords
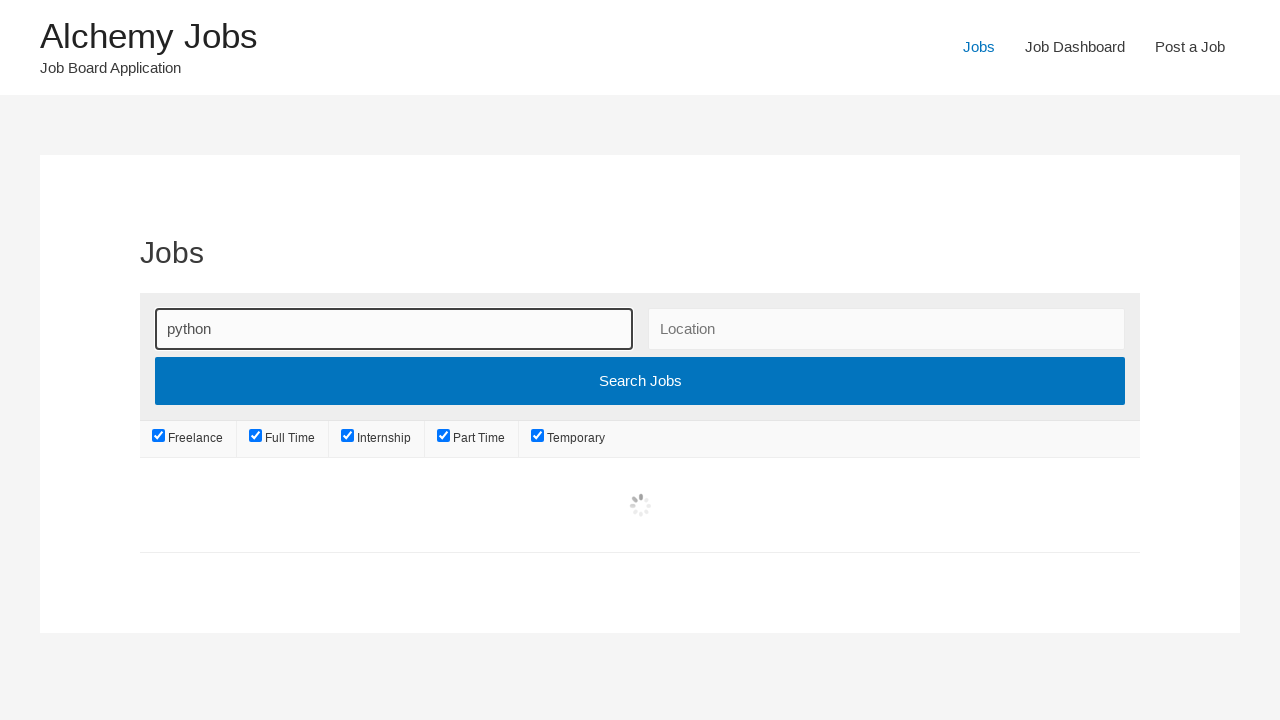

Pressed Enter to search for Python jobs on #search_keywords
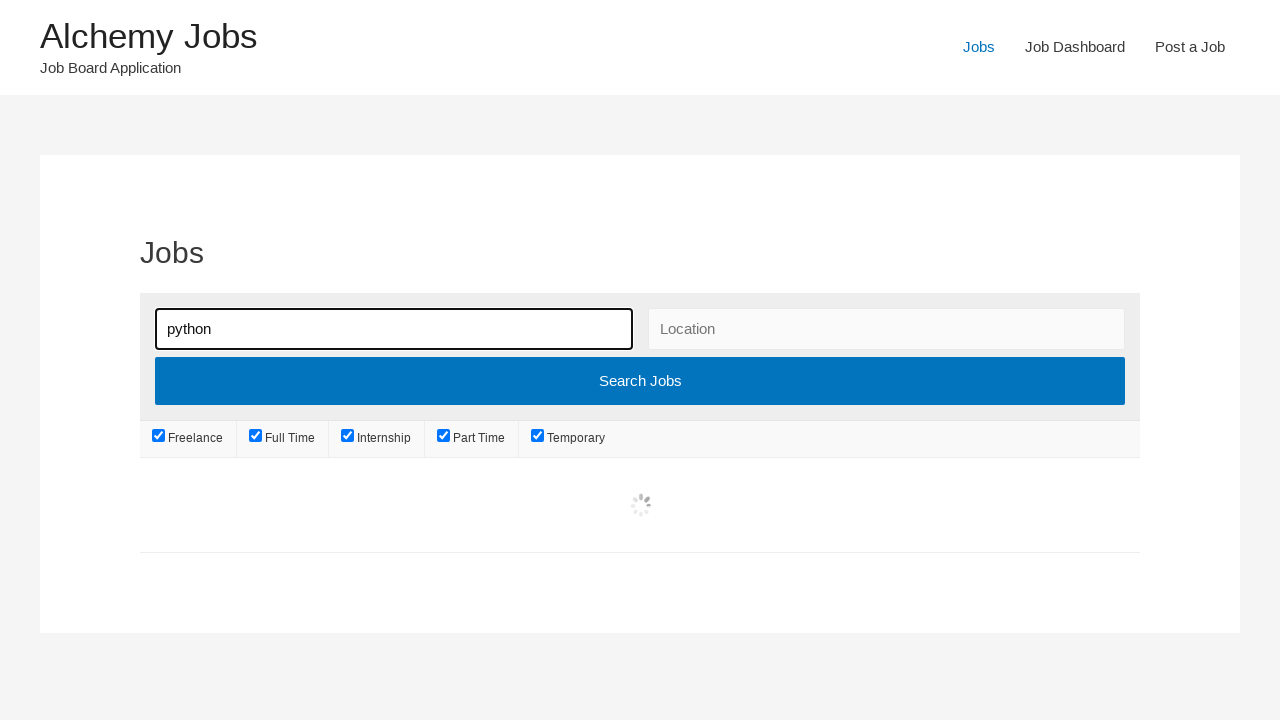

Search results with Python jobs loaded
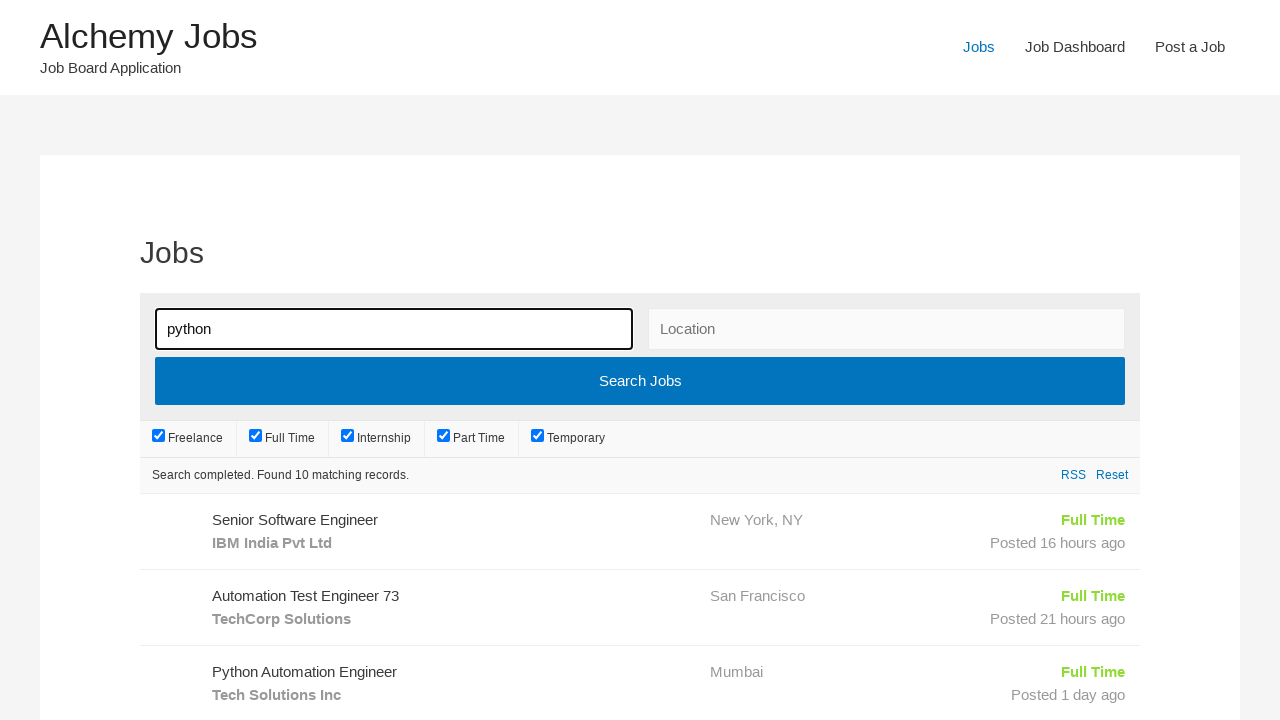

Clicked first Python job result at (640, 532) on xpath=//ul[@class='job_listings']/li//a
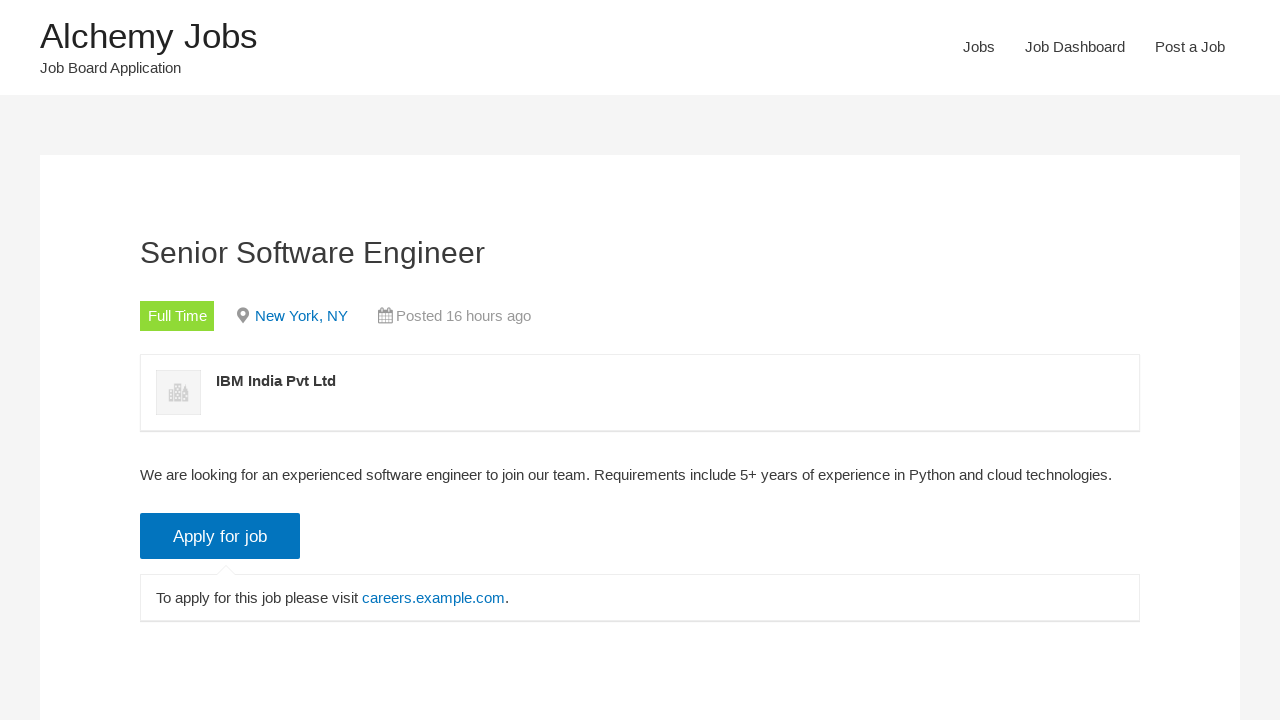

Clicked Apply for job button at (220, 536) on xpath=//*[@value='Apply for job']
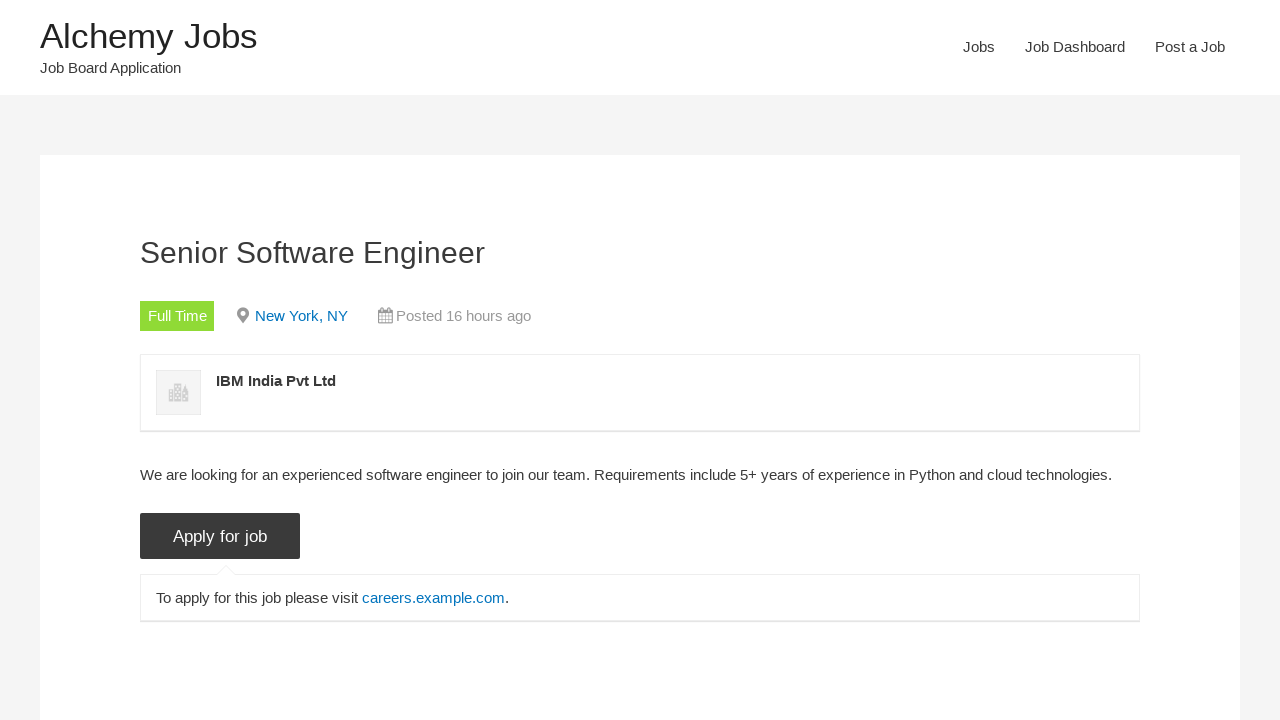

Retrieved application details link text
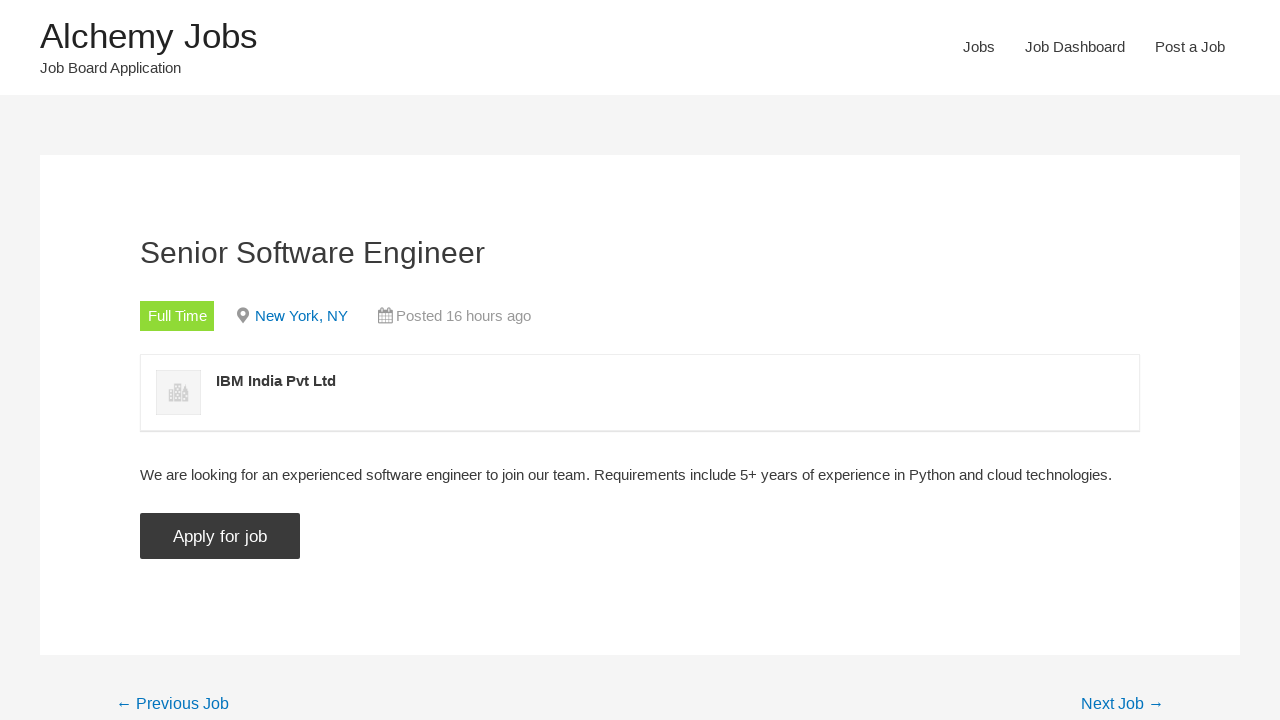

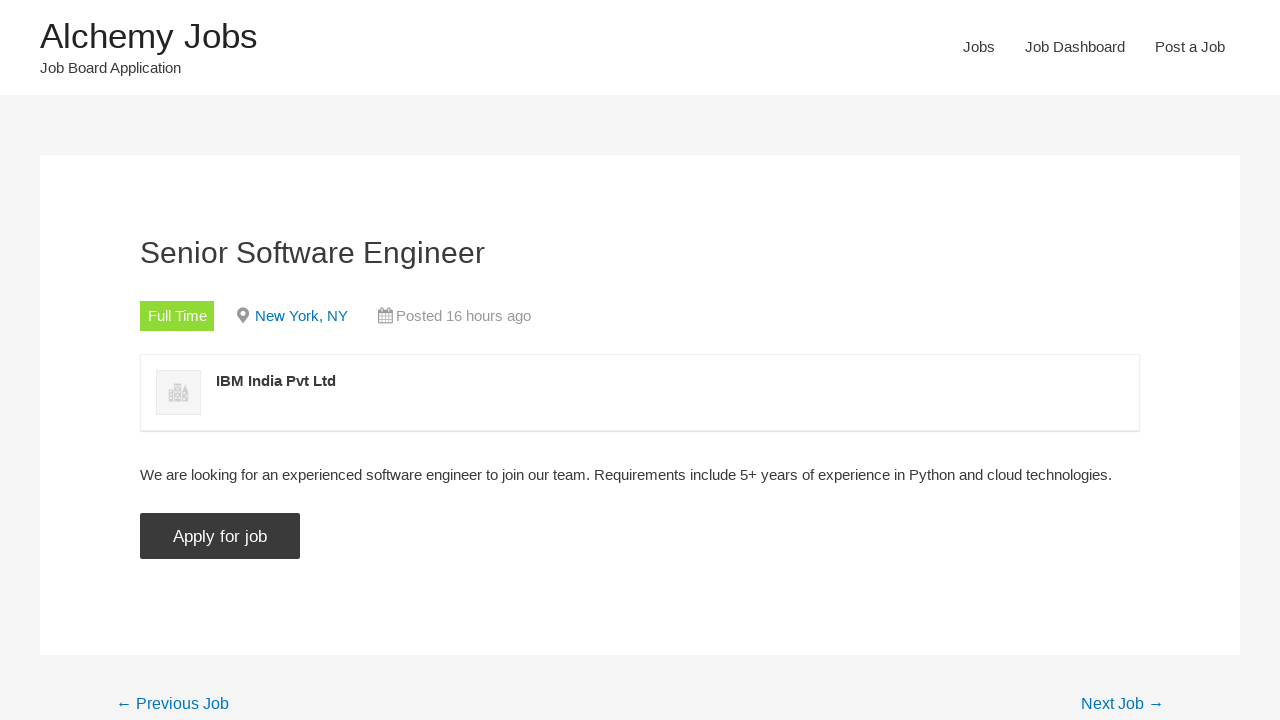